Tests the Word to PDF conversion page by clicking on the "Choose Files" button to initiate a file upload interaction.

Starting URL: https://smallpdf.com/word-to-pdf

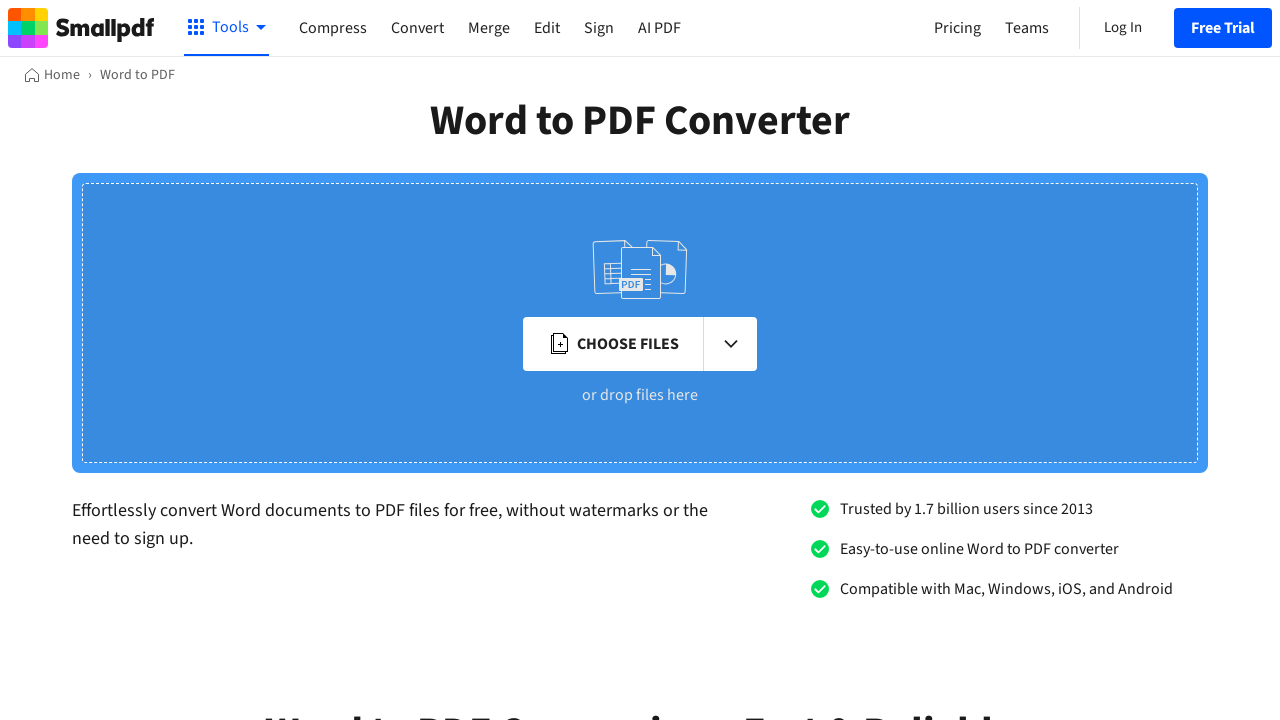

Waited for 'Choose Files' button to be visible on Word to PDF conversion page
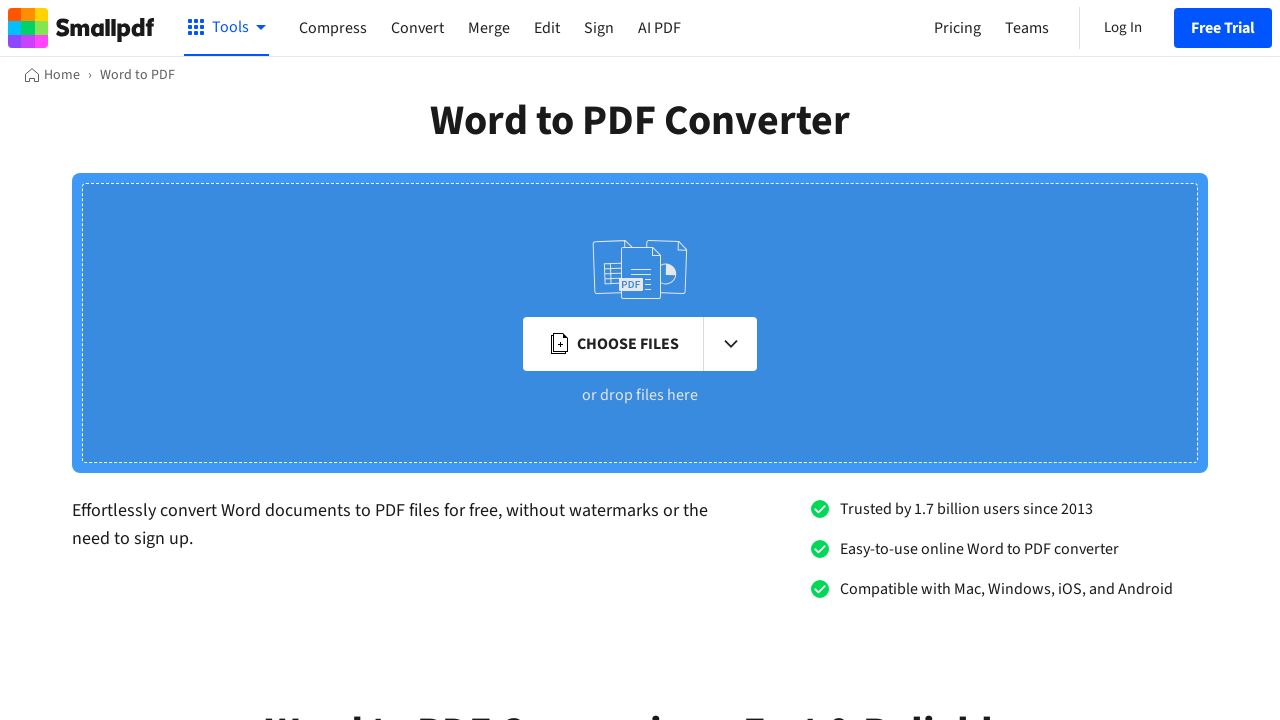

Clicked 'Choose Files' button to initiate file upload interaction at (628, 344) on xpath=//span[contains(text(),'Choose Files')]
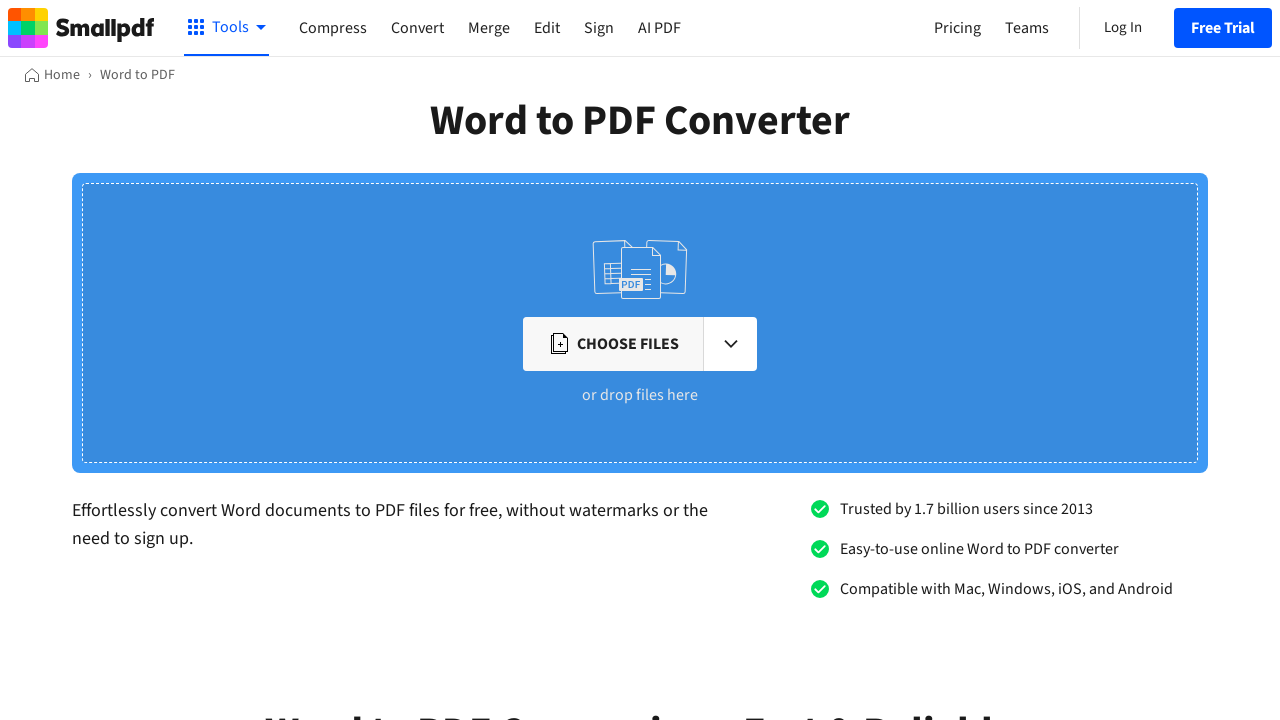

Waited for upload dialog or UI to appear
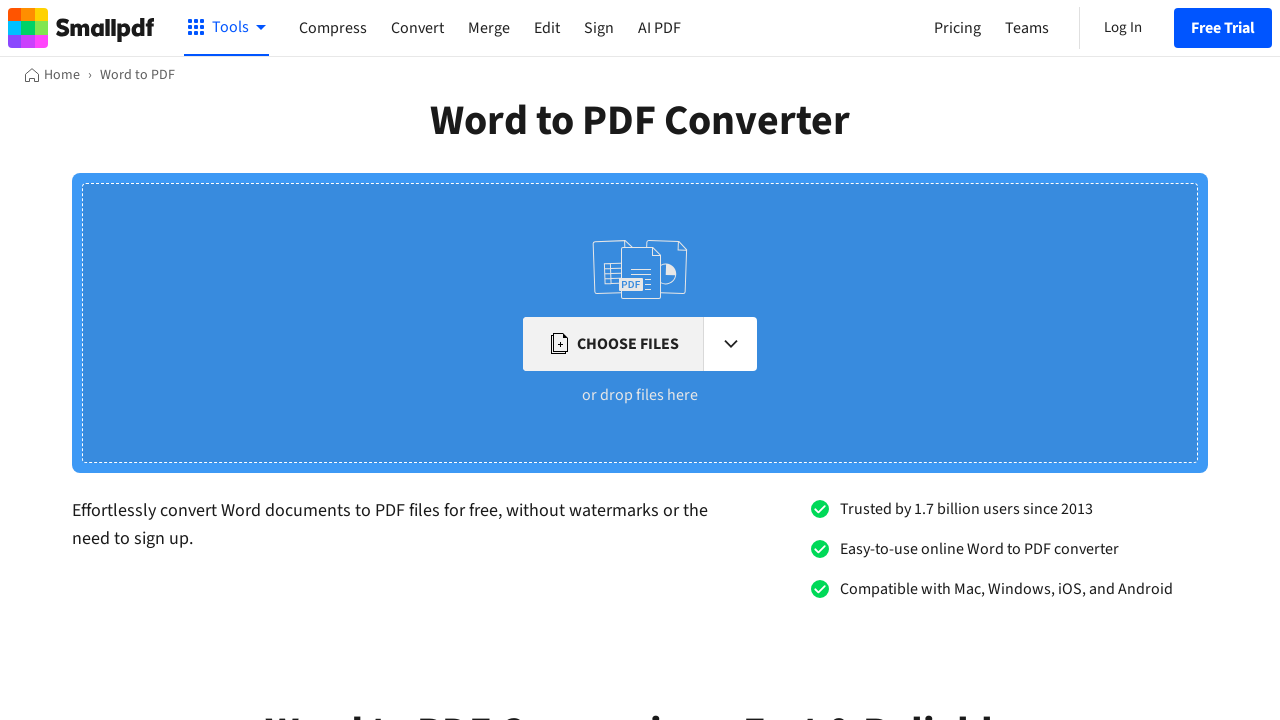

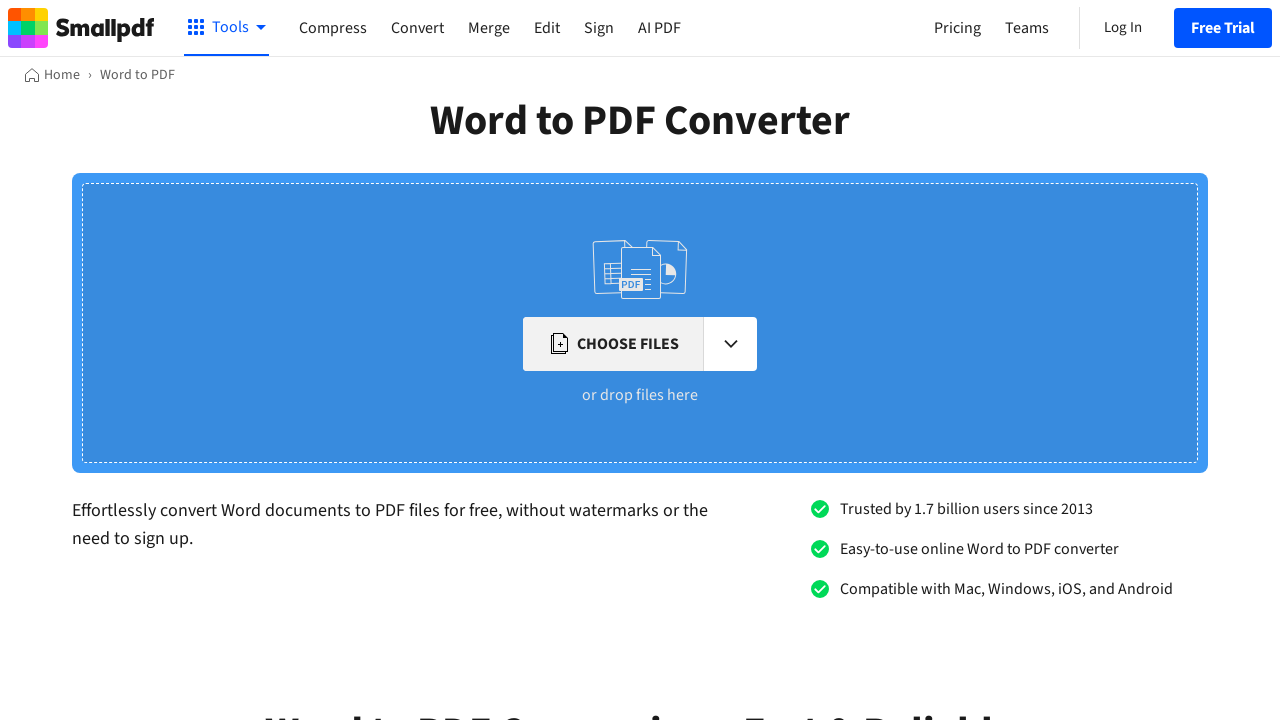